Tests the Python.org website search functionality by entering "pycon" in the search field and submitting the search form

Starting URL: https://www.python.org

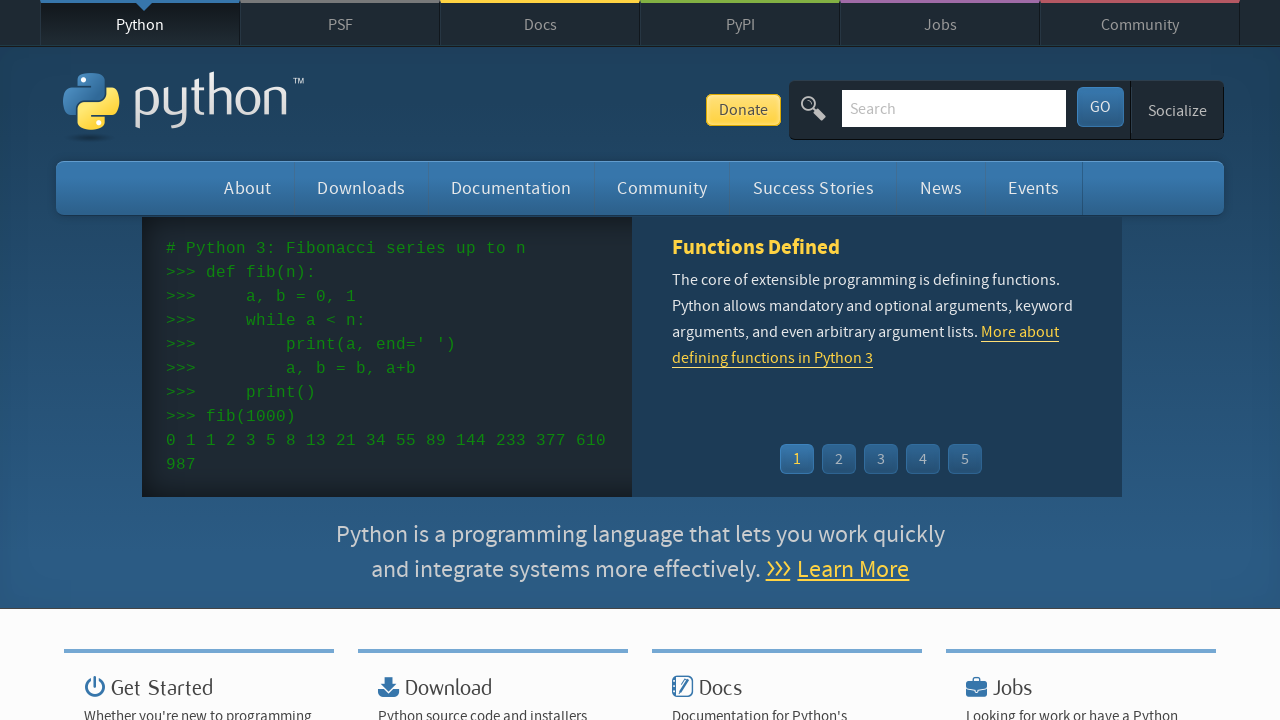

Filled search field with 'pycon' on input[name='q']
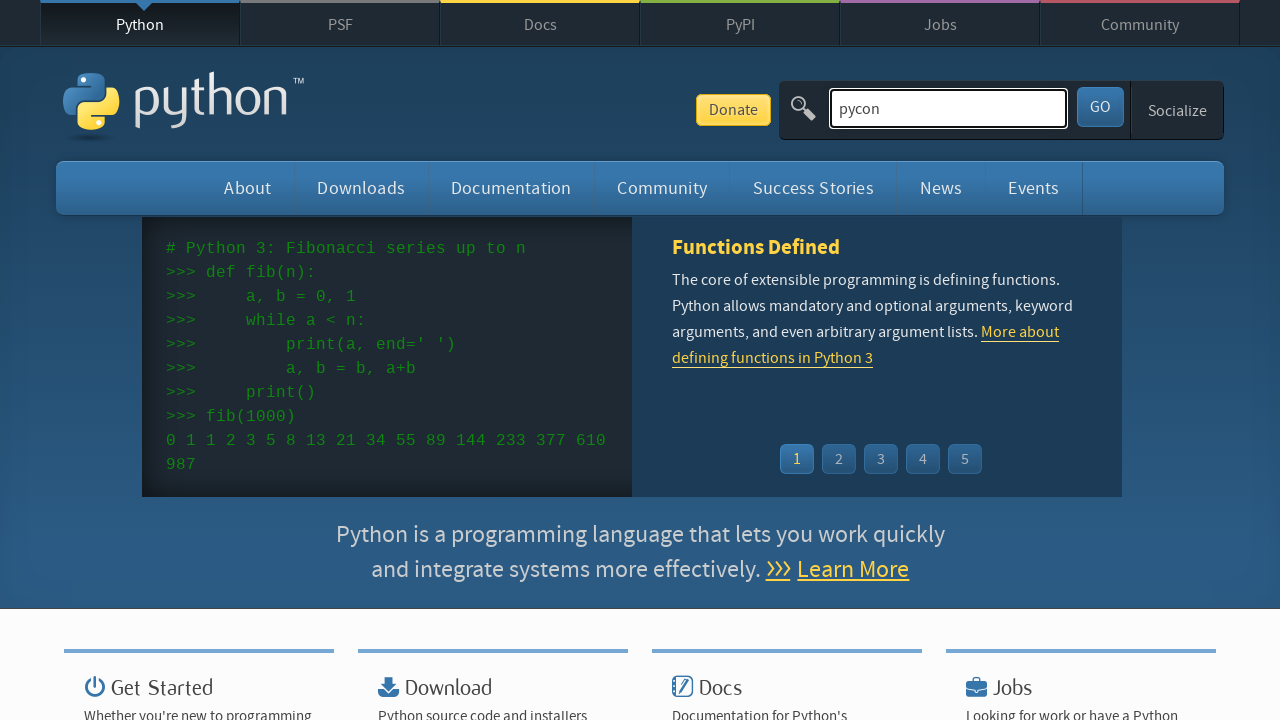

Pressed Enter to submit search form on input[name='q']
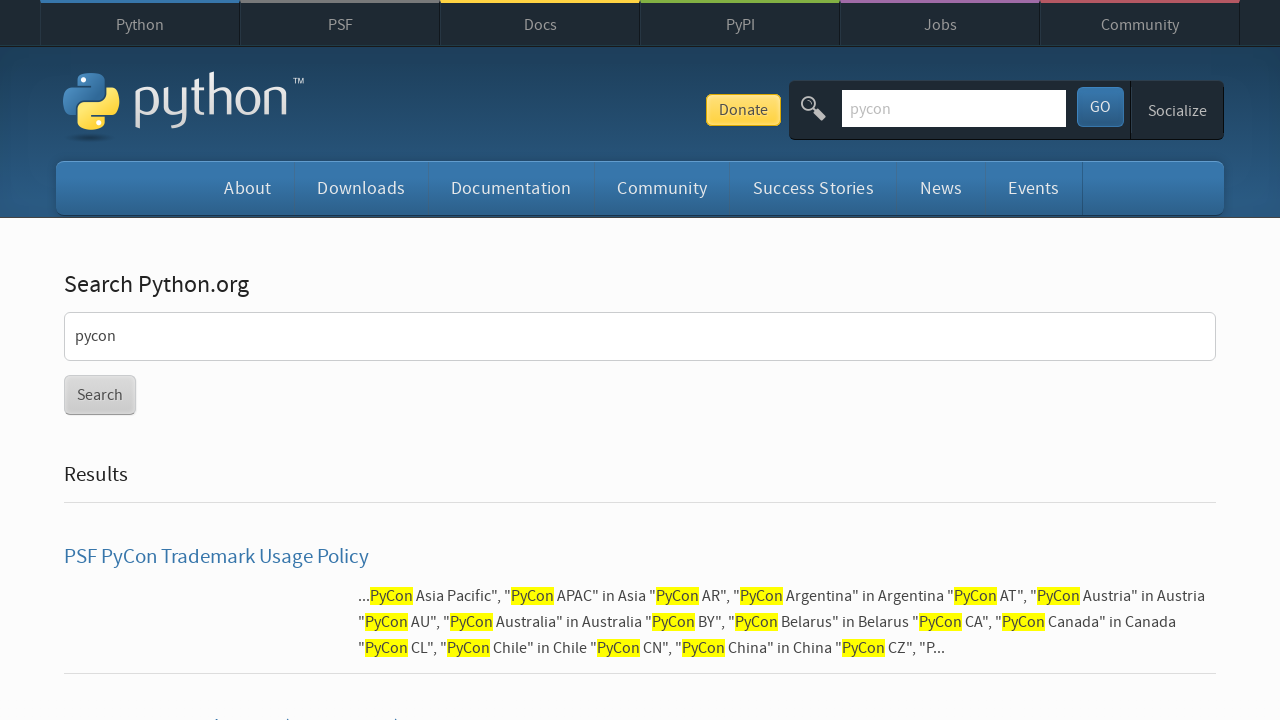

Search results page loaded (networkidle)
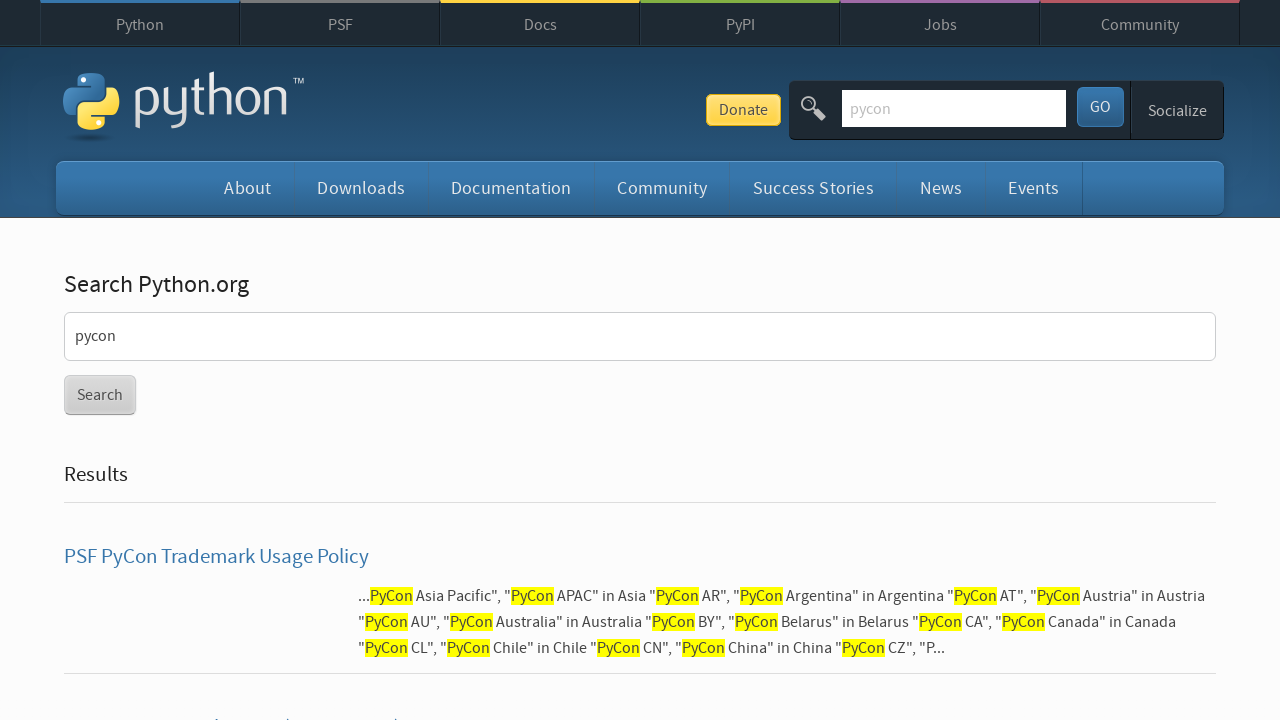

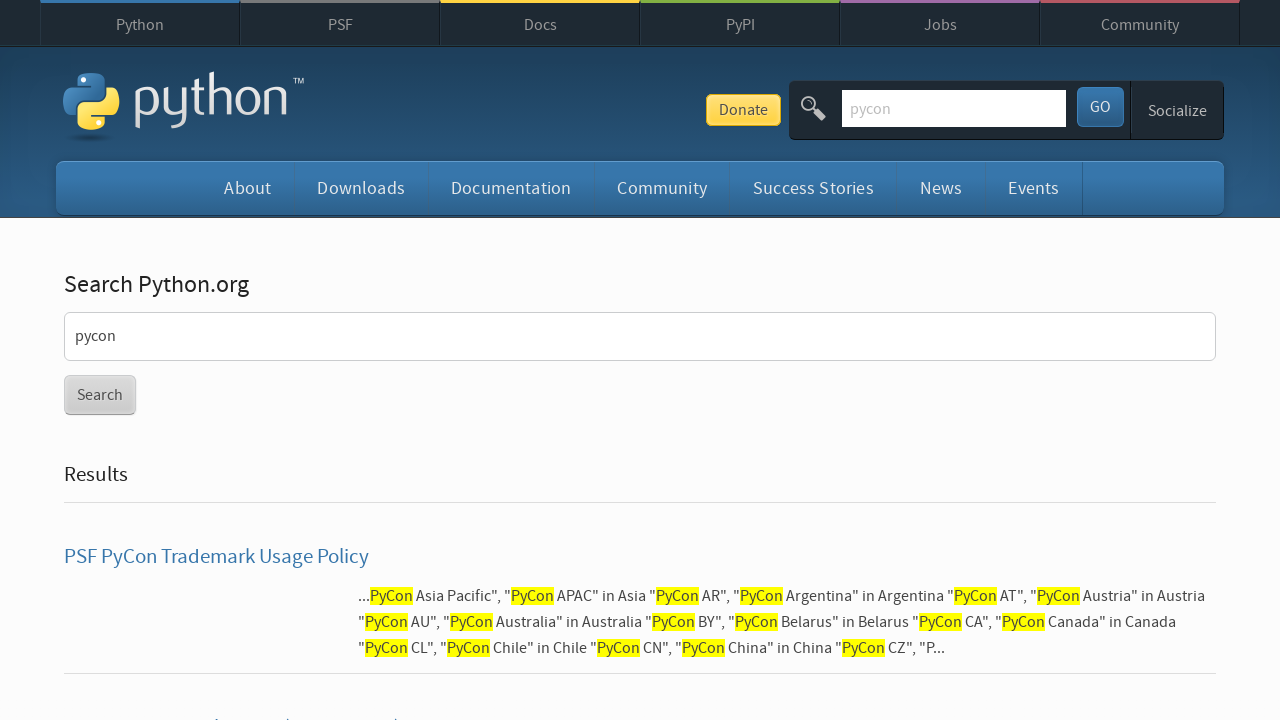